Tests the complete e-commerce workflow on SauceDemo including login with demo credentials, product selection, cart management, checkout process, and order completion

Starting URL: https://www.saucedemo.com/

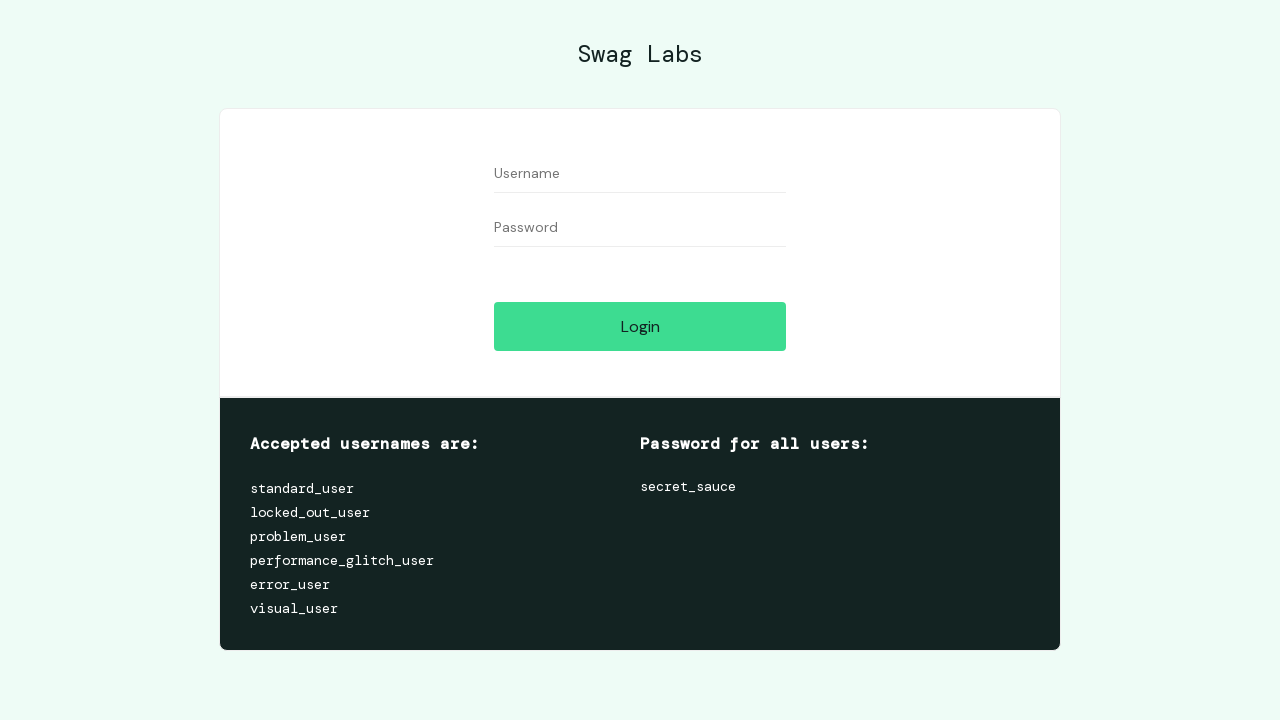

Filled username field with 'standard_user' on #user-name
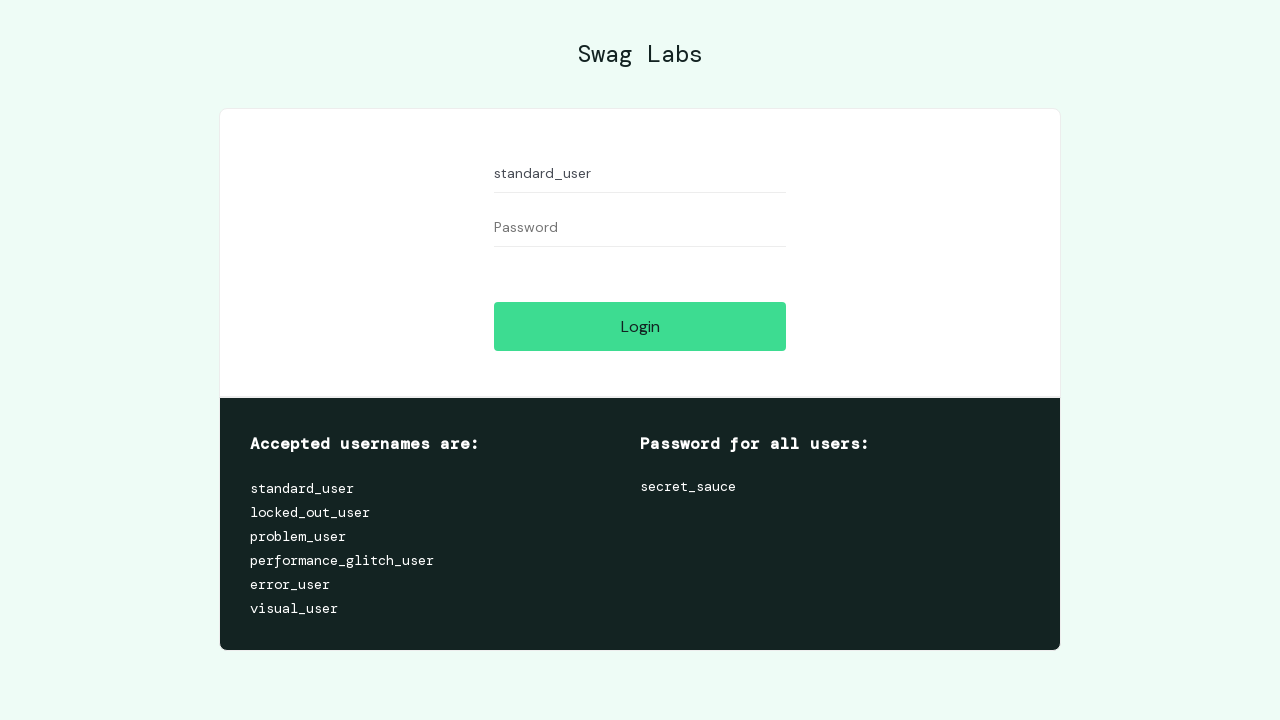

Filled password field with 'secret_sauce' on #password
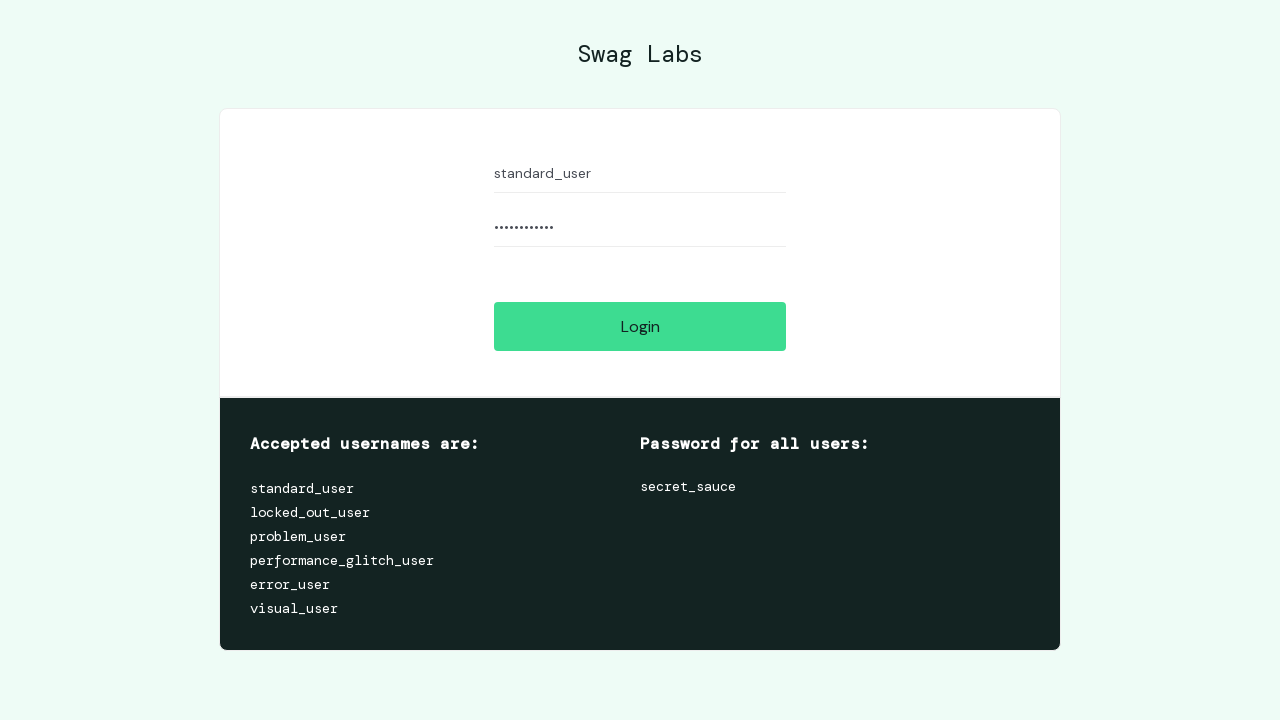

Clicked login button at (640, 326) on #login-button
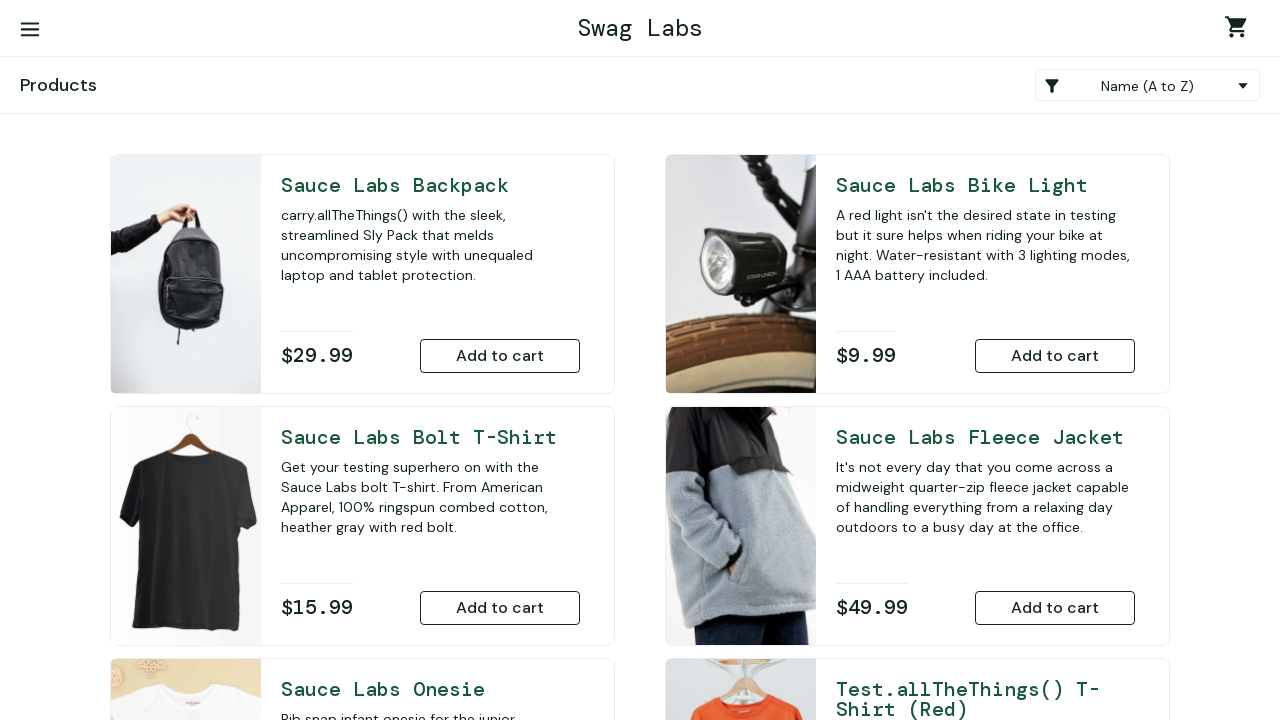

Selected 'Price (low to high)' filter option on .product_sort_container
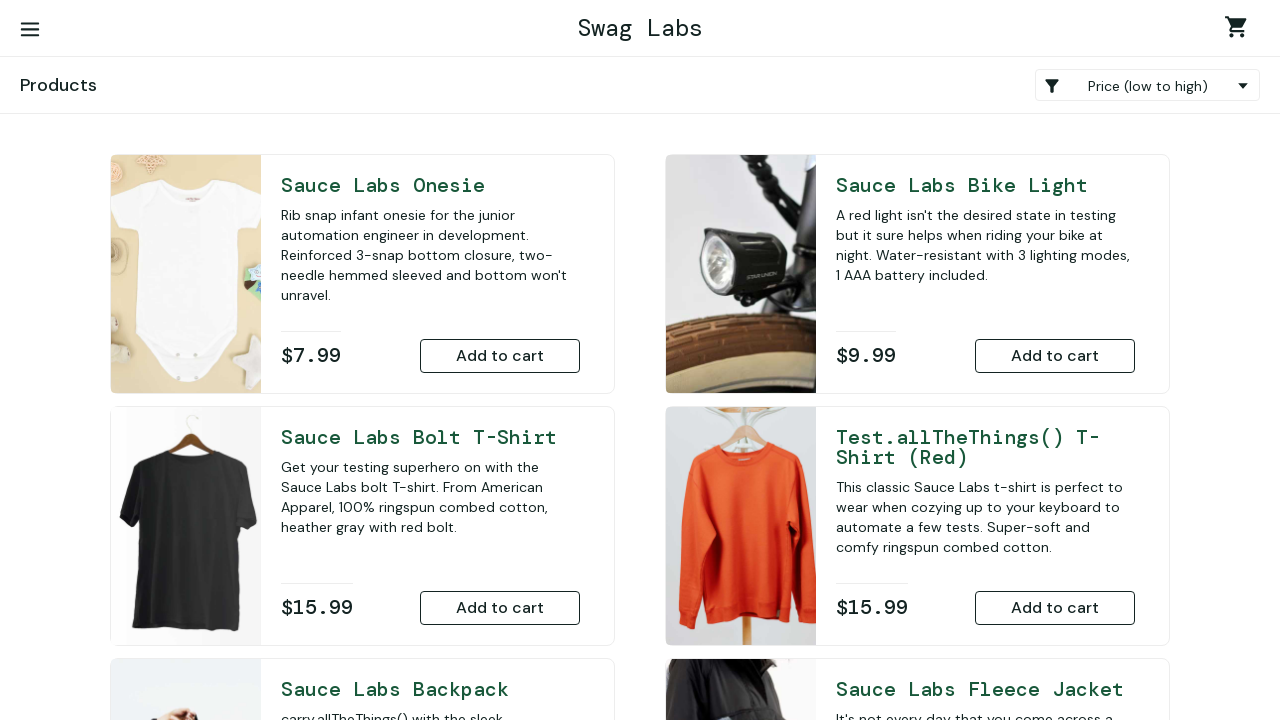

Clicked 'Add to cart' button for first product at (500, 356) on button[data-test^='add-to-cart']
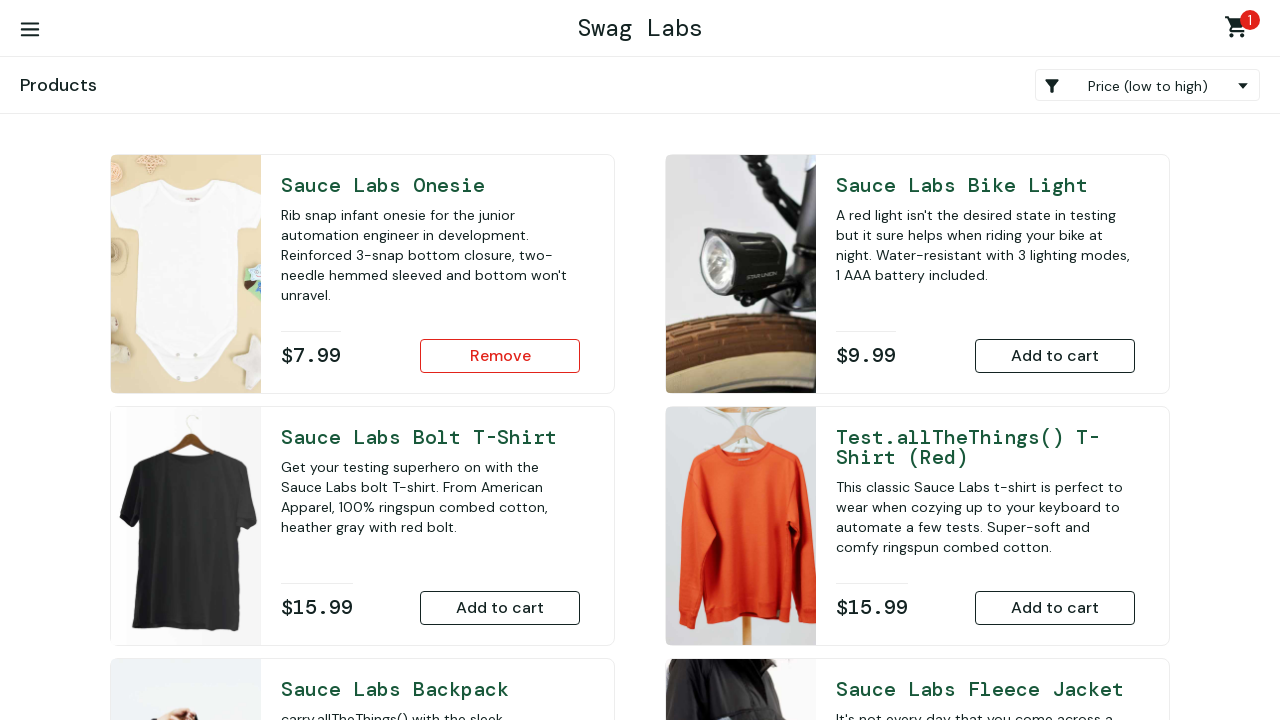

Clicked shopping cart icon at (1240, 30) on .shopping_cart_link
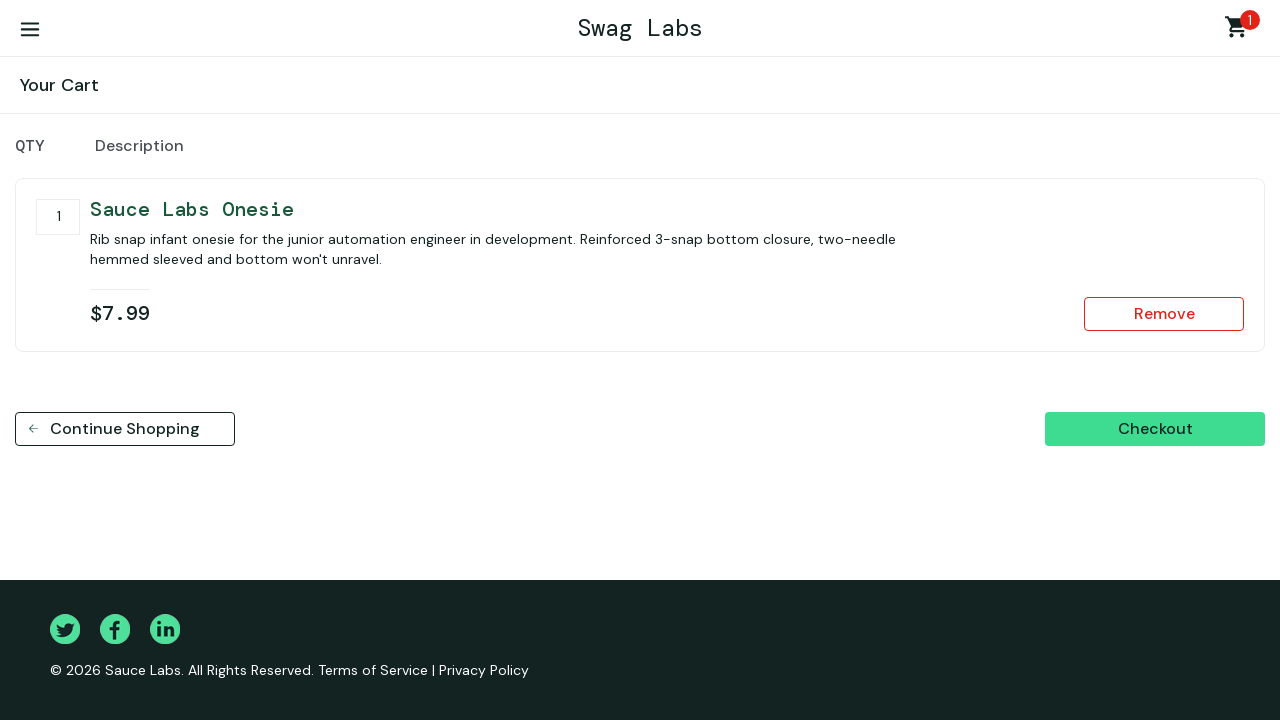

Verified product is in cart
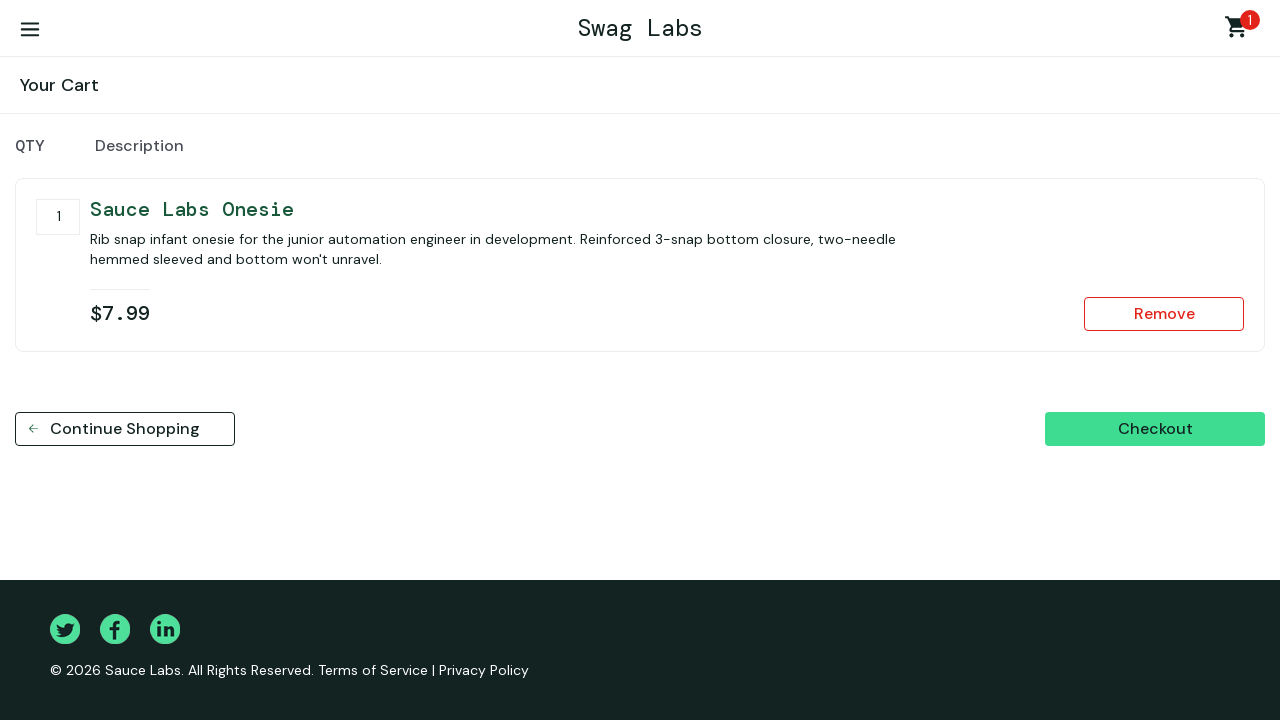

Clicked checkout button at (1155, 429) on #checkout
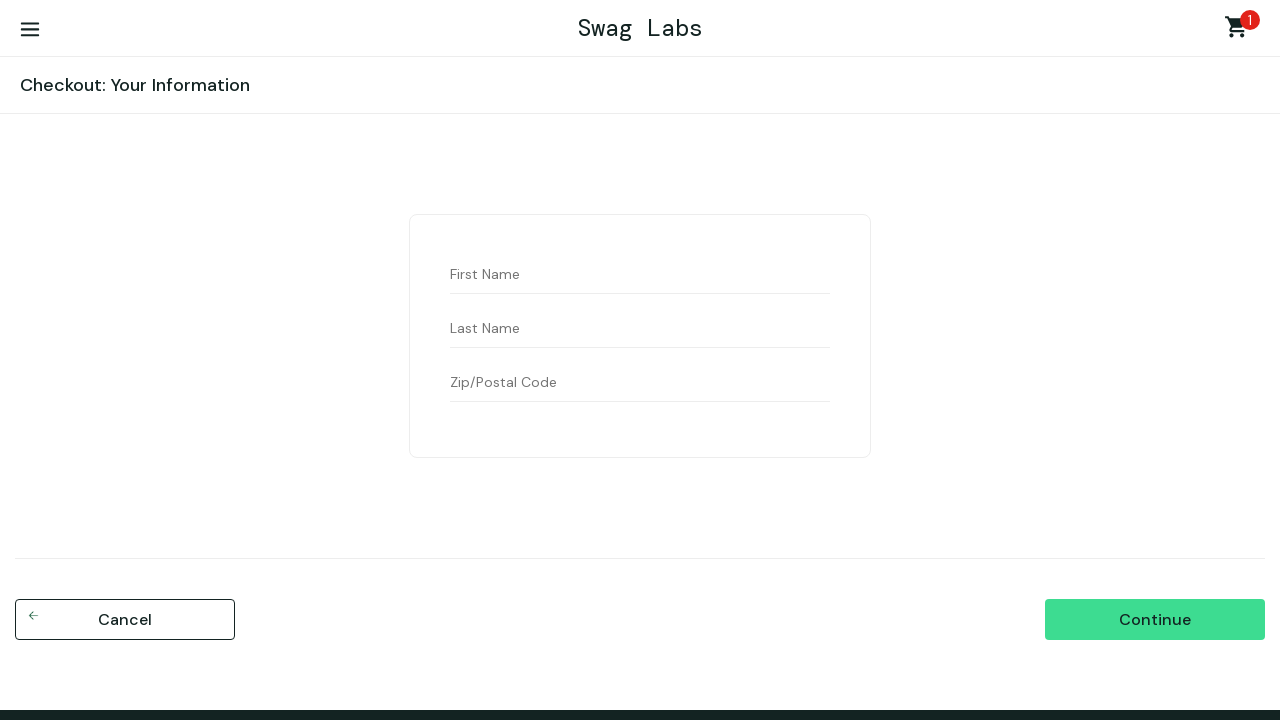

Filled first name field with 'John' on #first-name
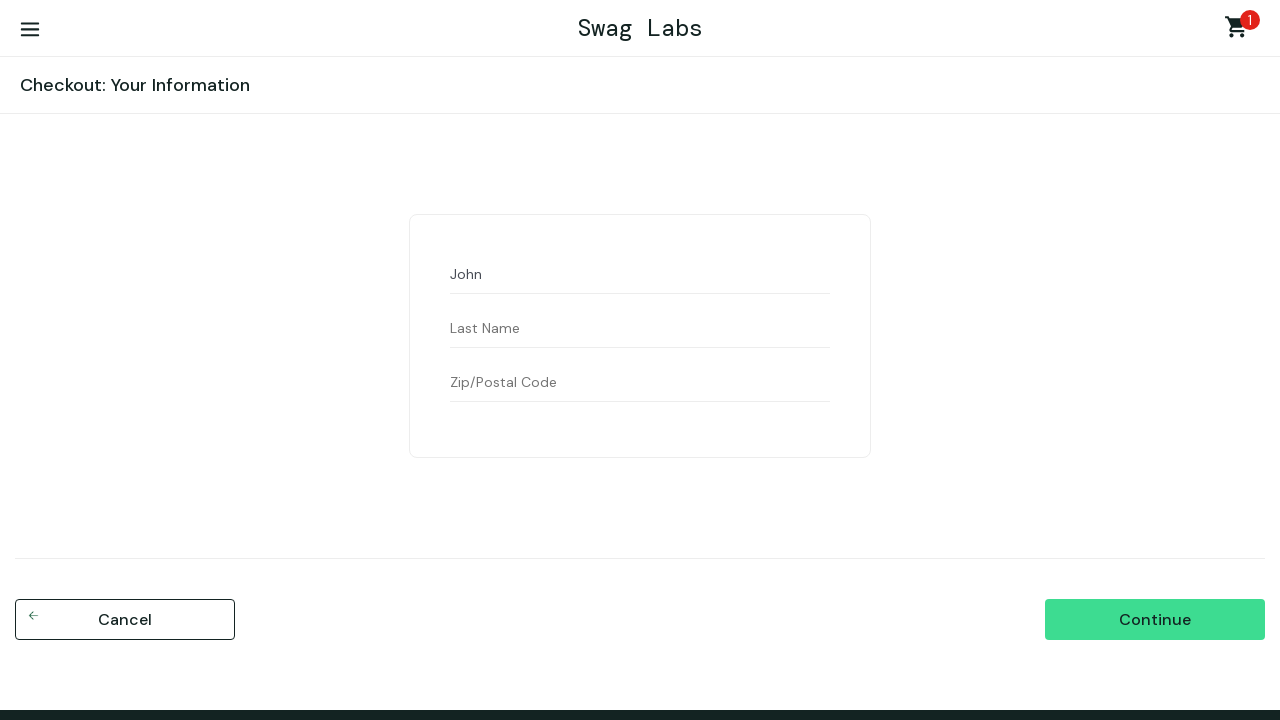

Filled last name field with 'Smith' on #last-name
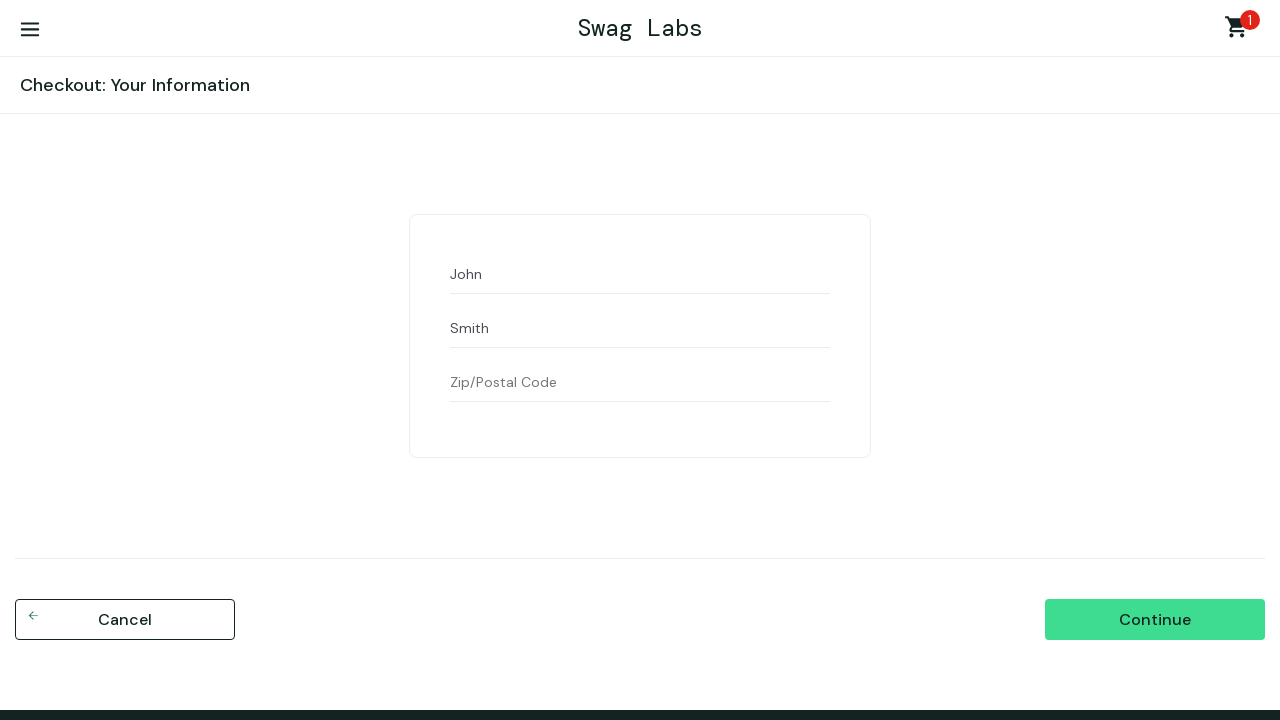

Filled postal code field with '12345' on #postal-code
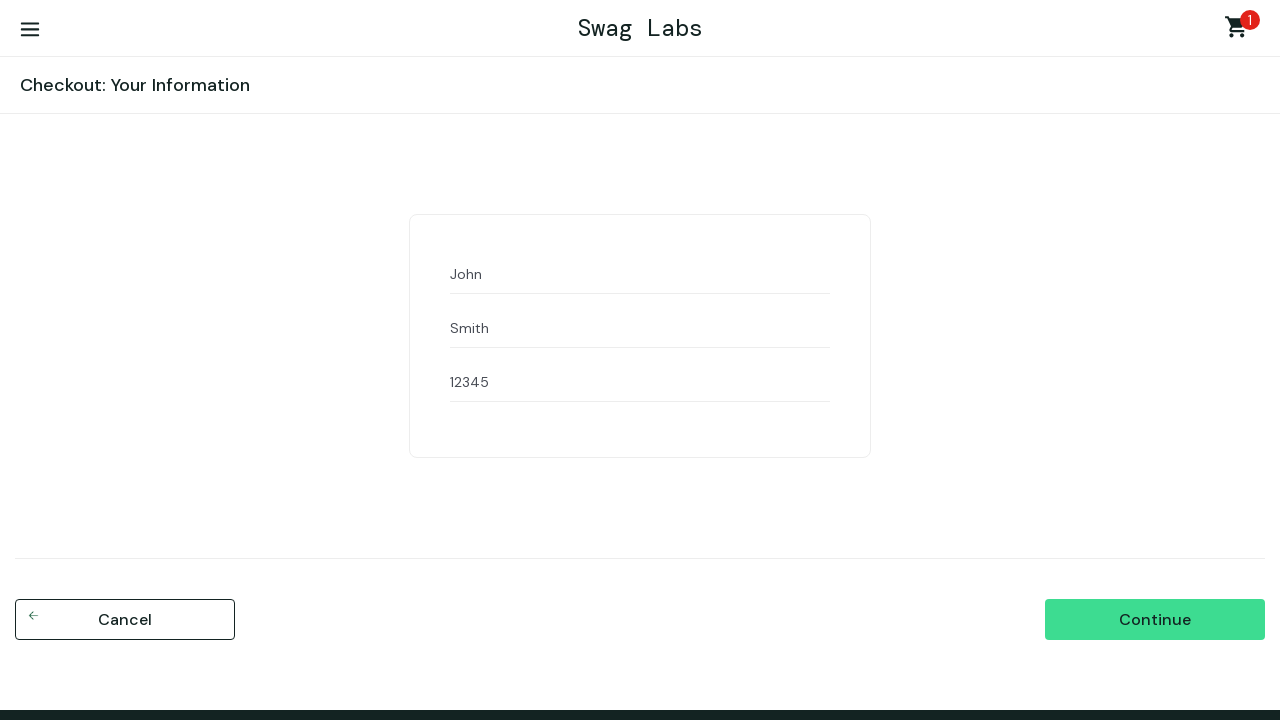

Clicked continue button at (1155, 620) on #continue
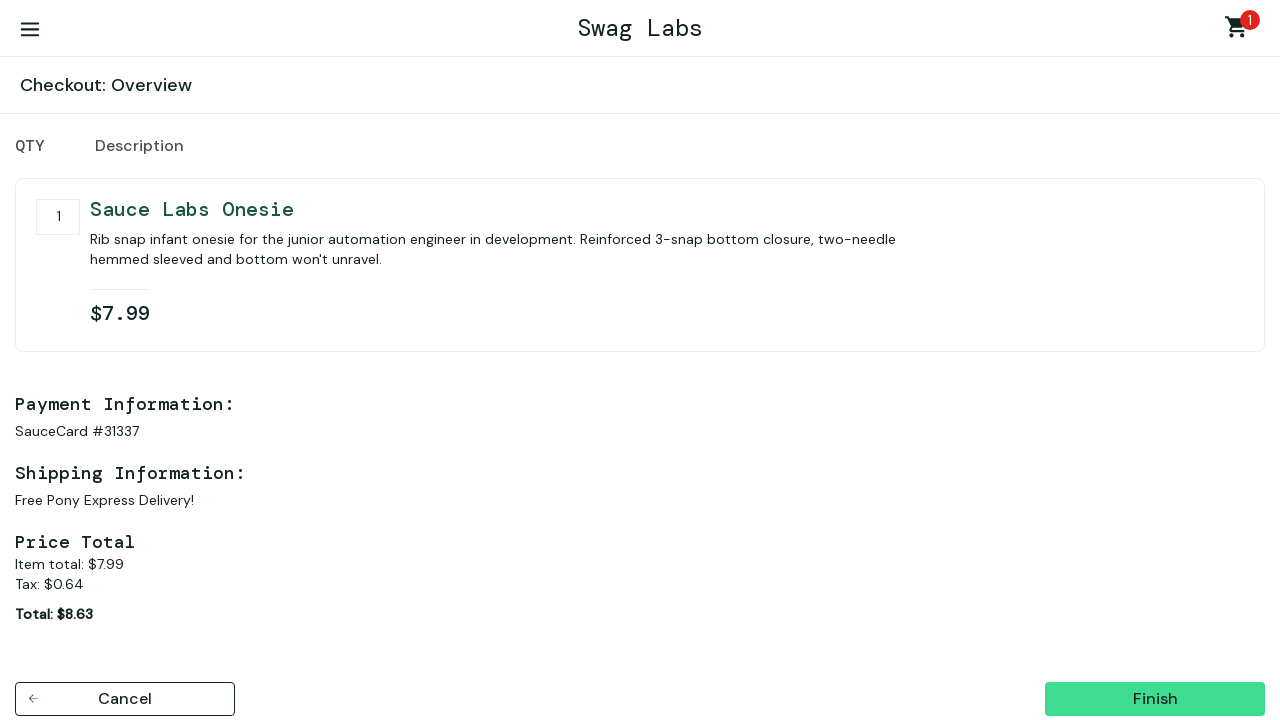

Checkout overview page loaded
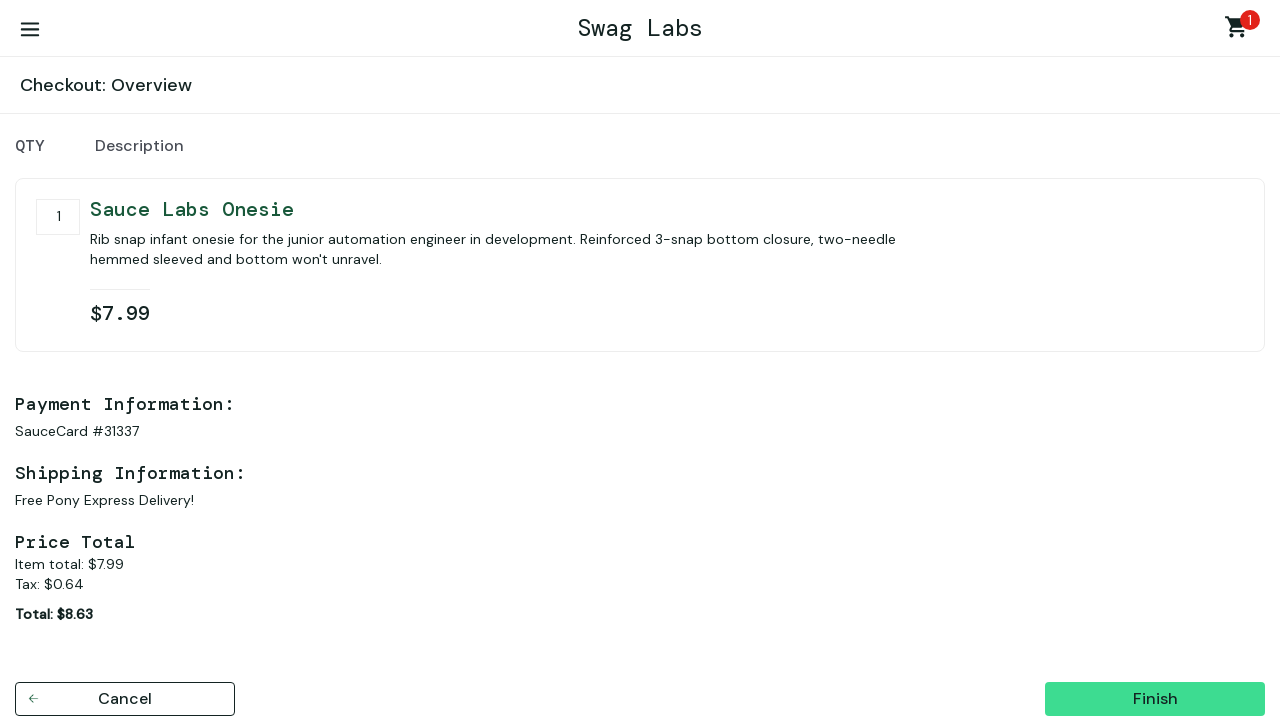

Clicked finish button to complete order at (1155, 699) on #finish
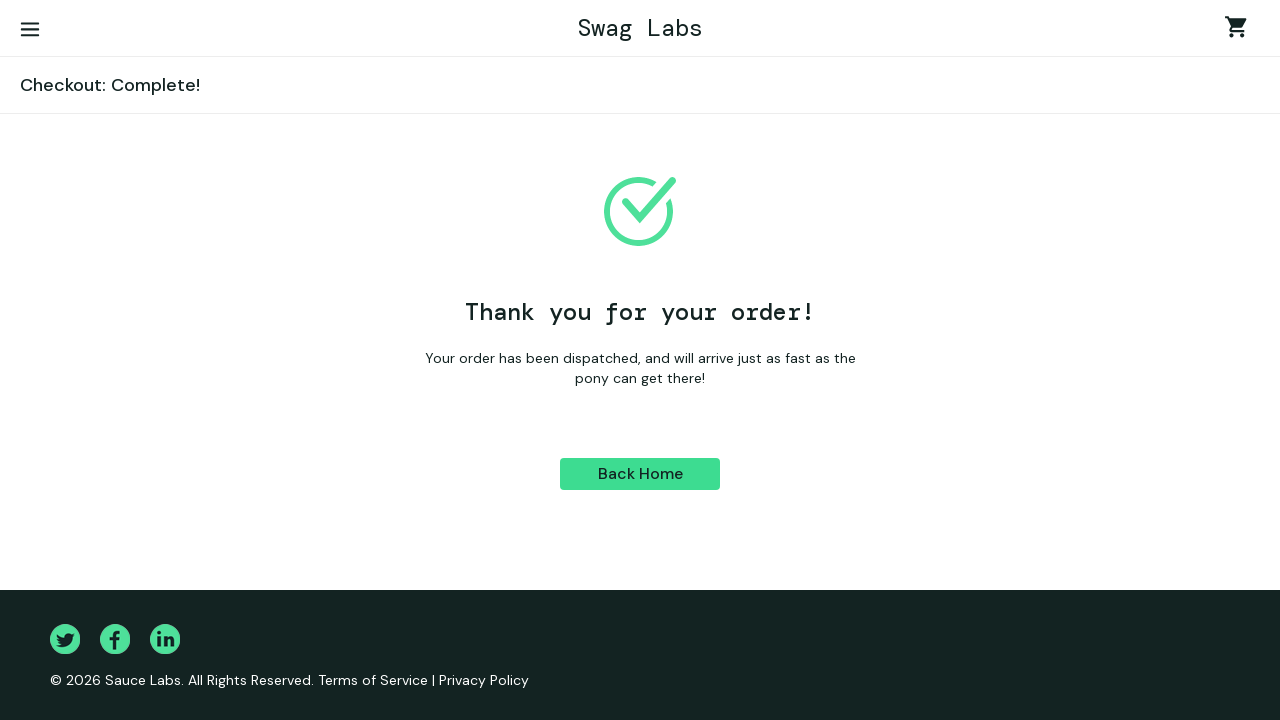

Order confirmation message displayed
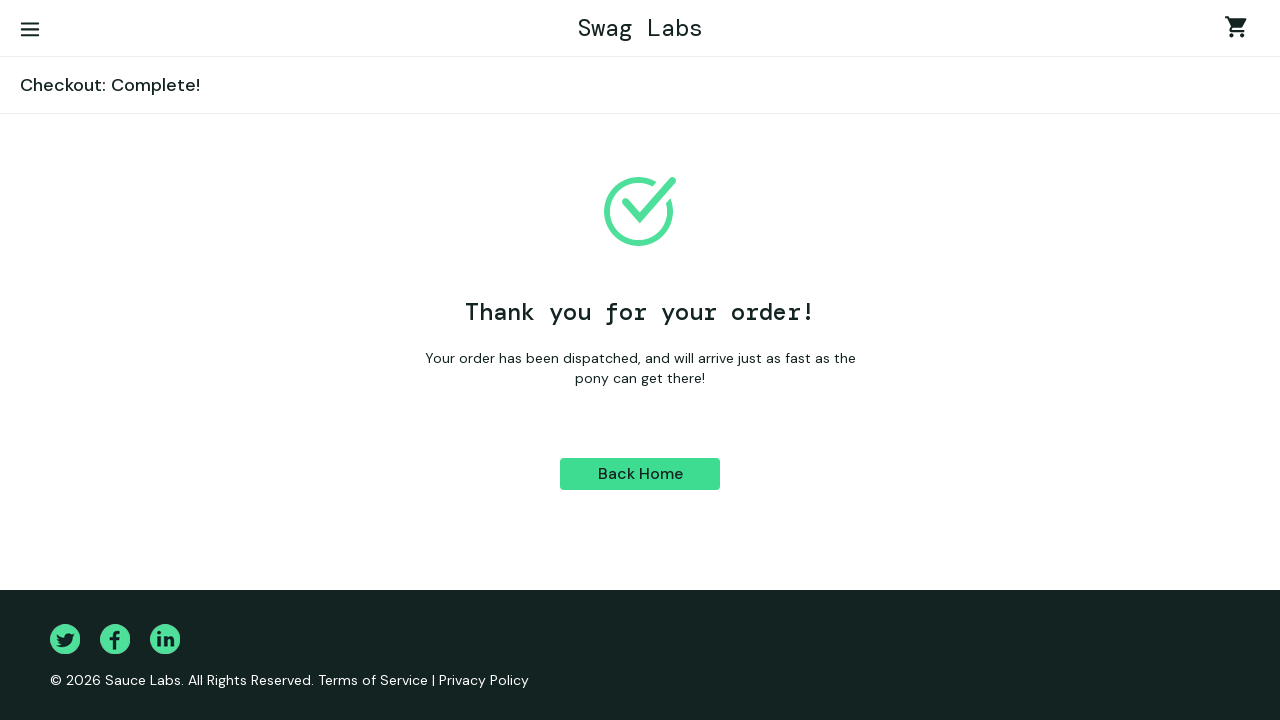

Clicked back to products button at (640, 474) on #back-to-products
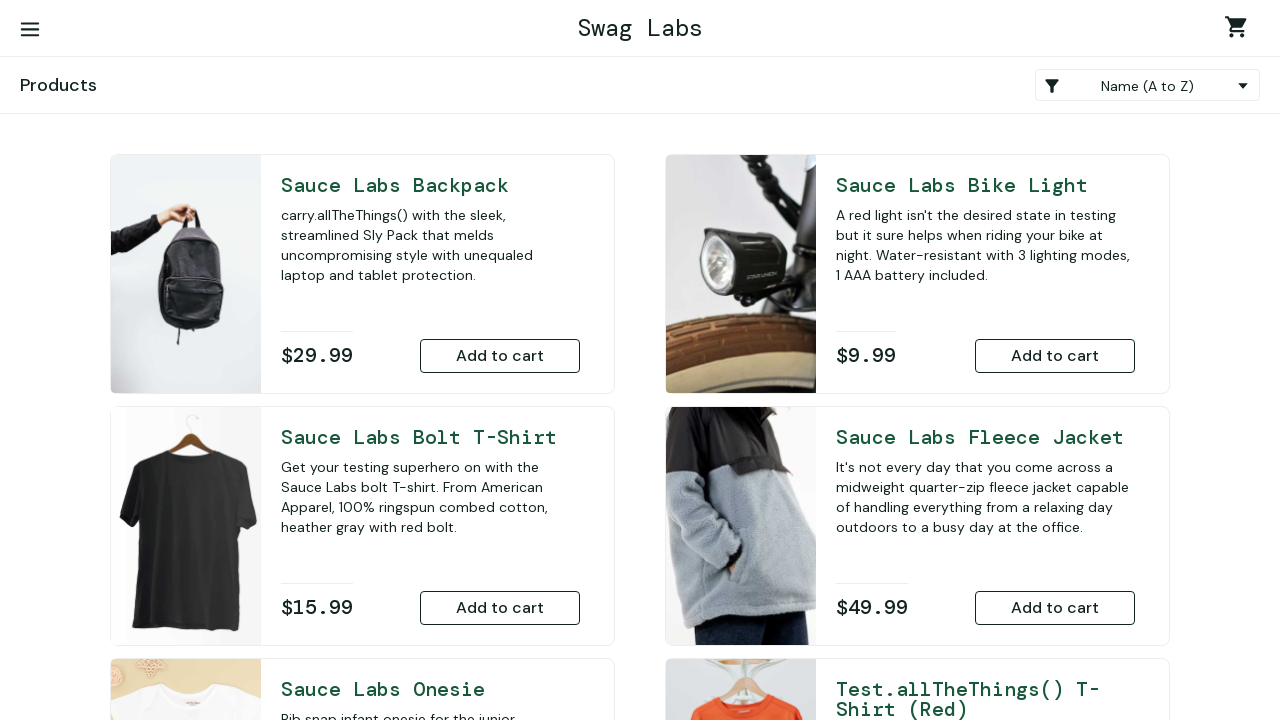

Clicked hamburger menu button at (30, 30) on #react-burger-menu-btn
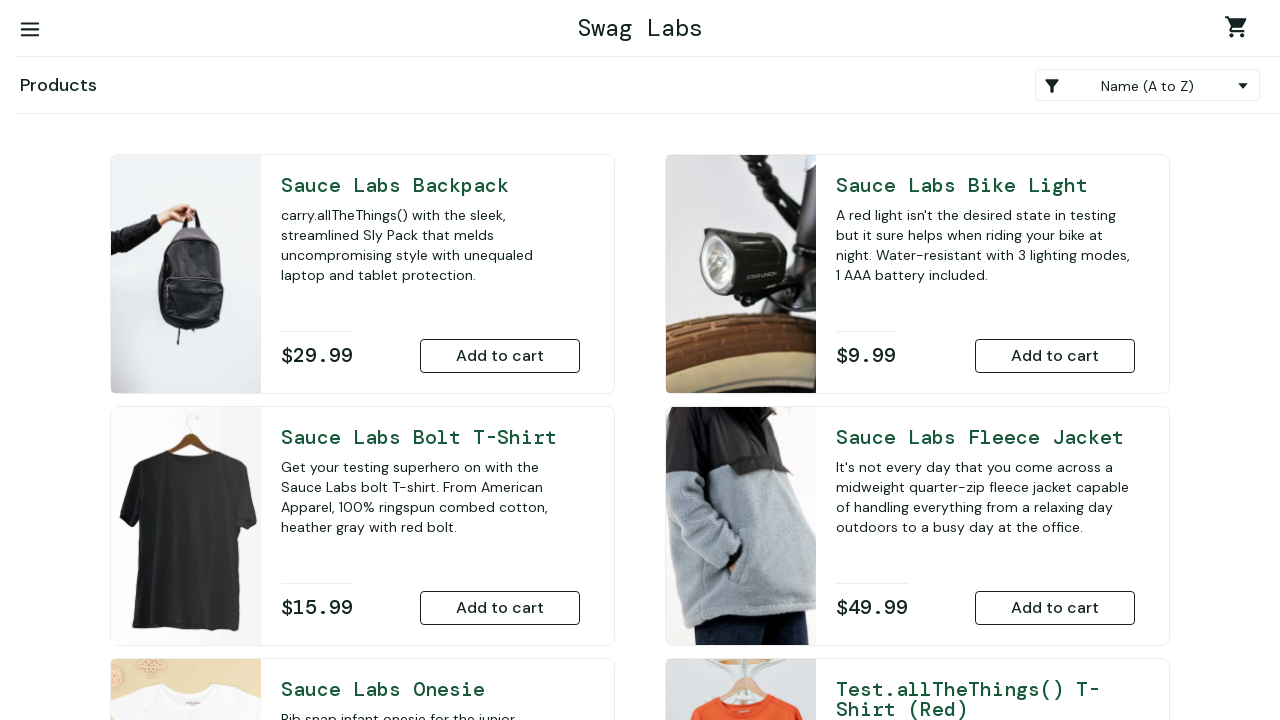

Clicked logout button at (150, 156) on #logout_sidebar_link
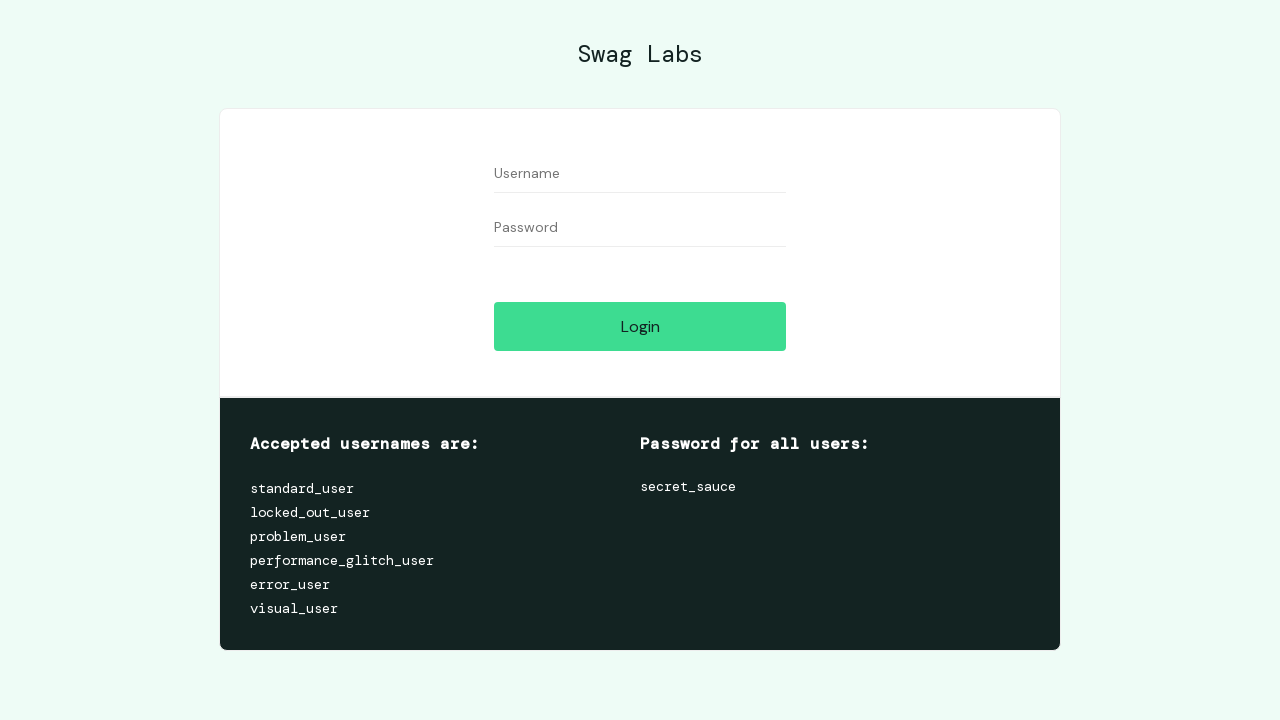

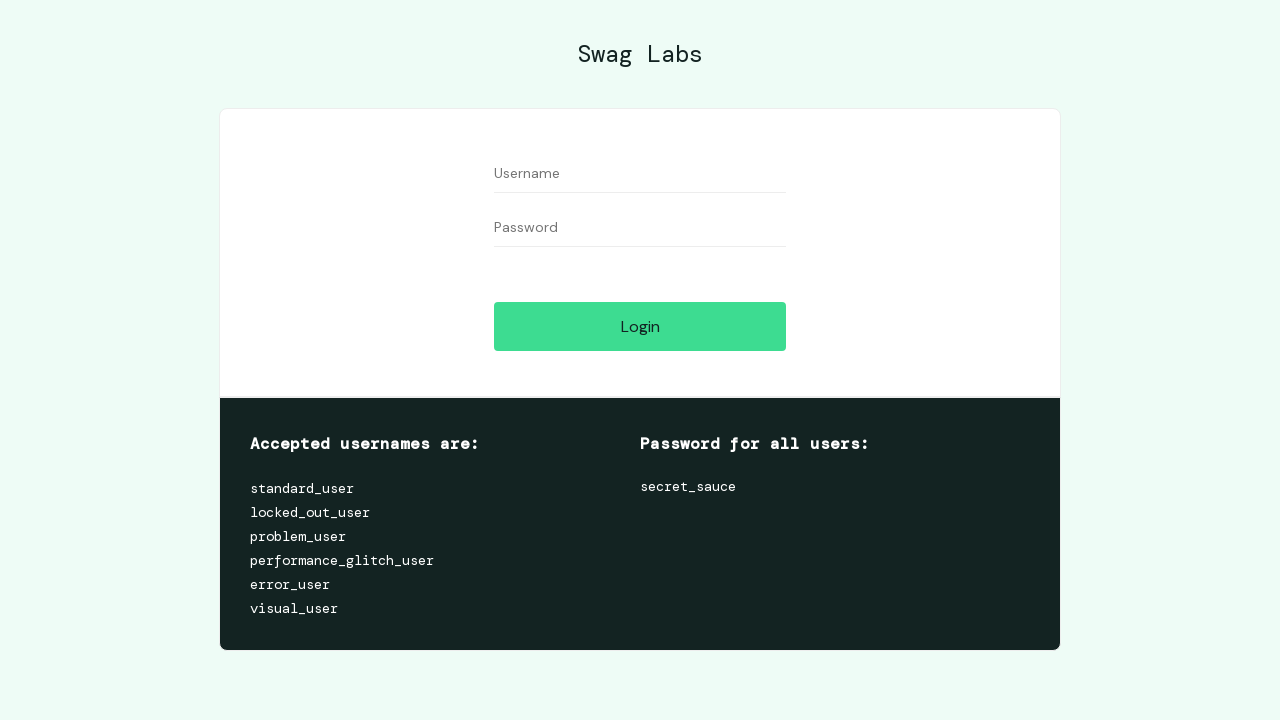